Tests a registration form by filling all required input fields with text and submitting the form, then verifies the success message is displayed.

Starting URL: http://suninjuly.github.io/registration1.html

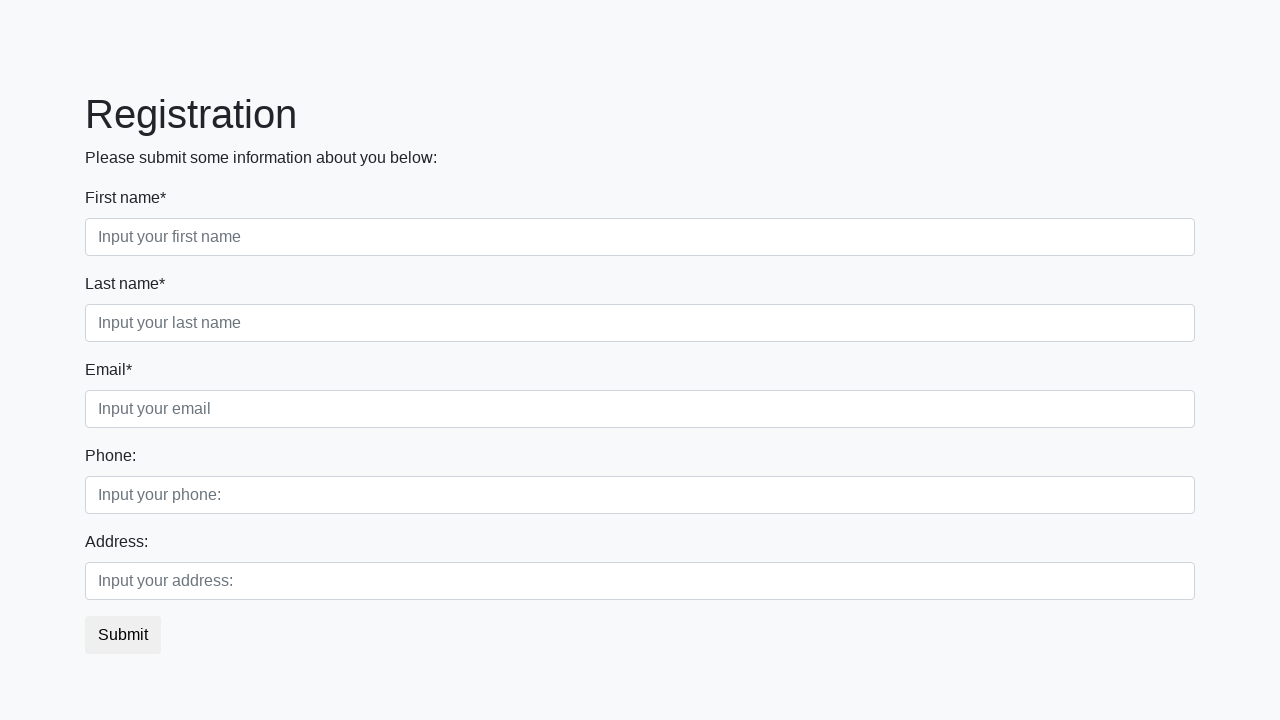

Located all required input fields
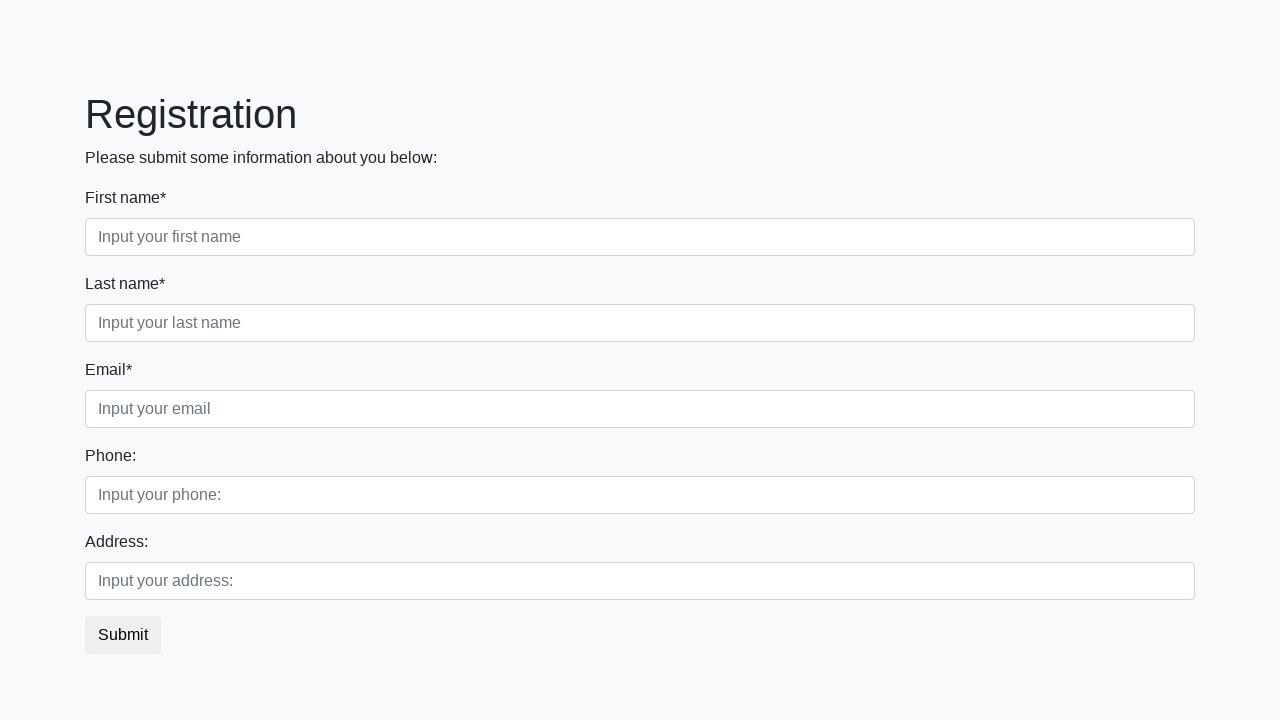

Found 3 required fields
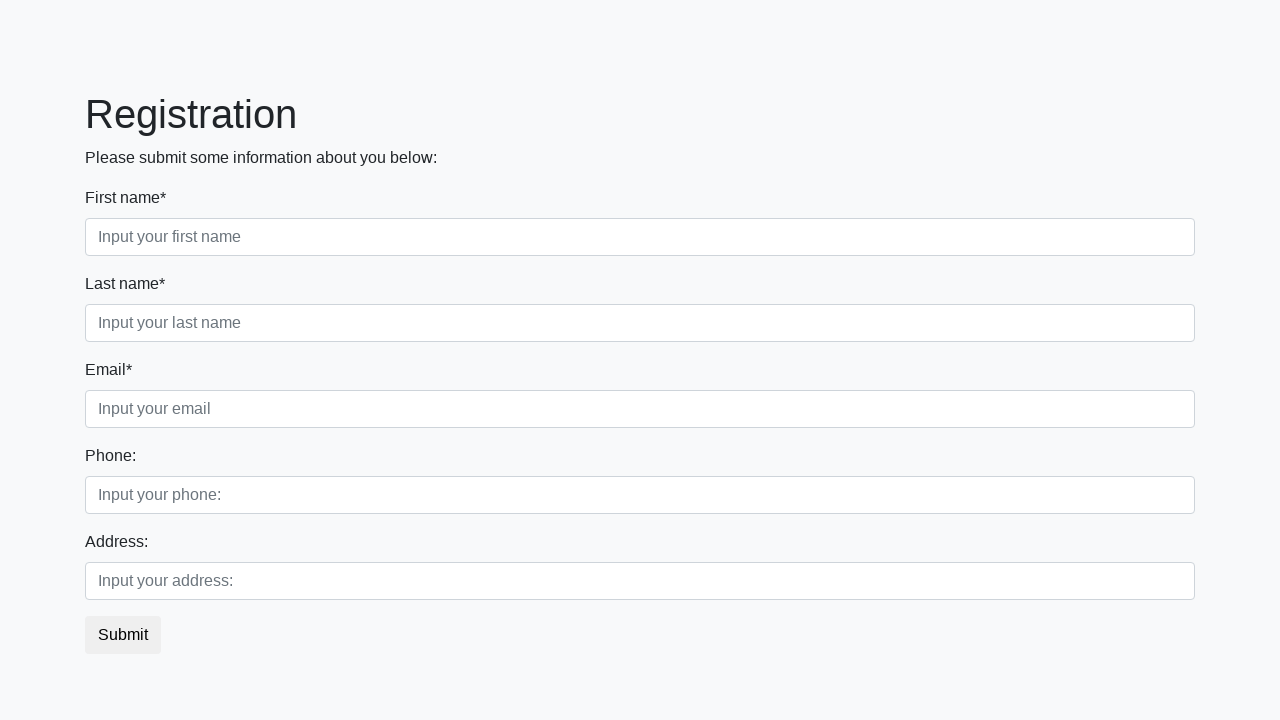

Filled required field 1 with 'Test Answer' on xpath=//input[@required] >> nth=0
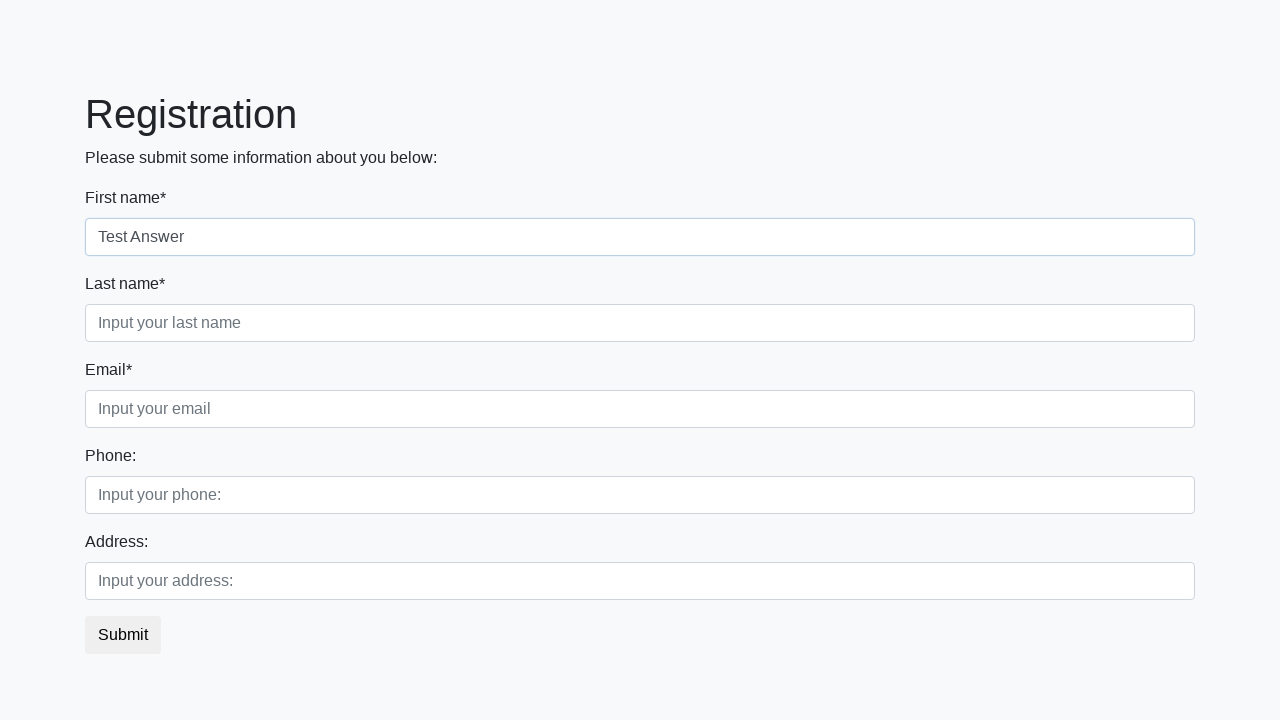

Filled required field 2 with 'Test Answer' on xpath=//input[@required] >> nth=1
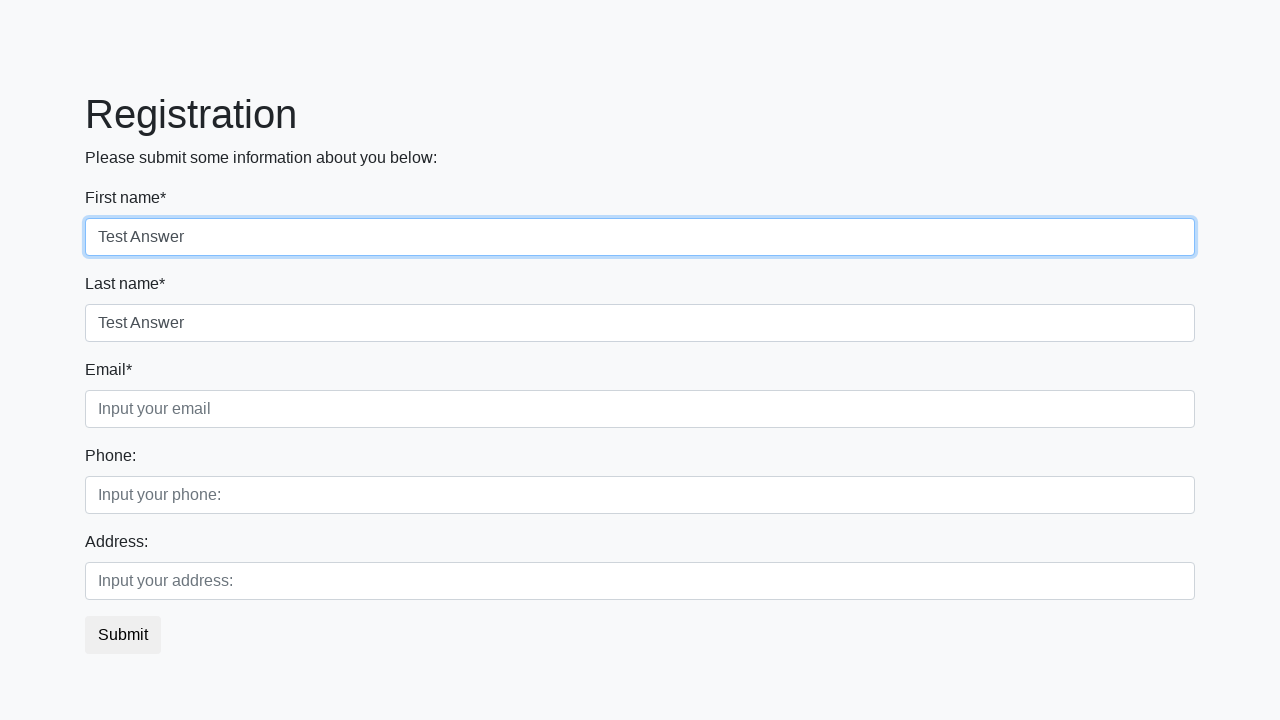

Filled required field 3 with 'Test Answer' on xpath=//input[@required] >> nth=2
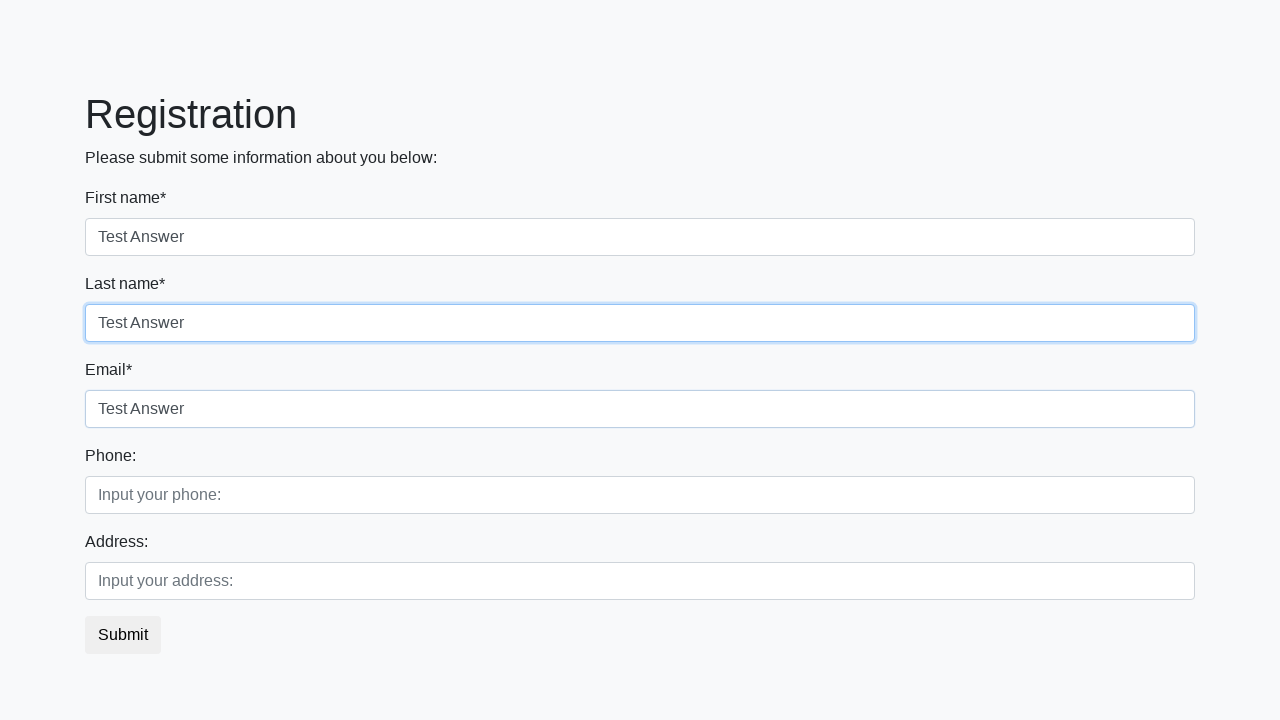

Clicked the submit button to register at (123, 635) on button.btn
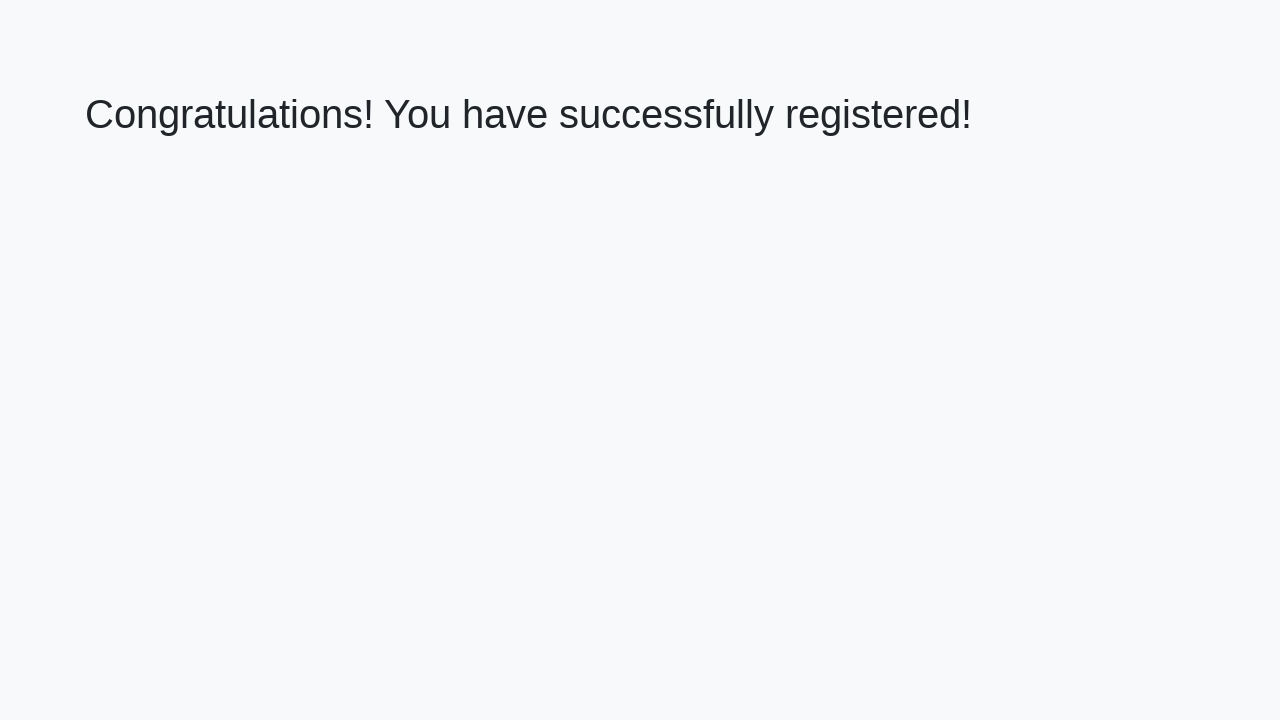

Success message heading loaded
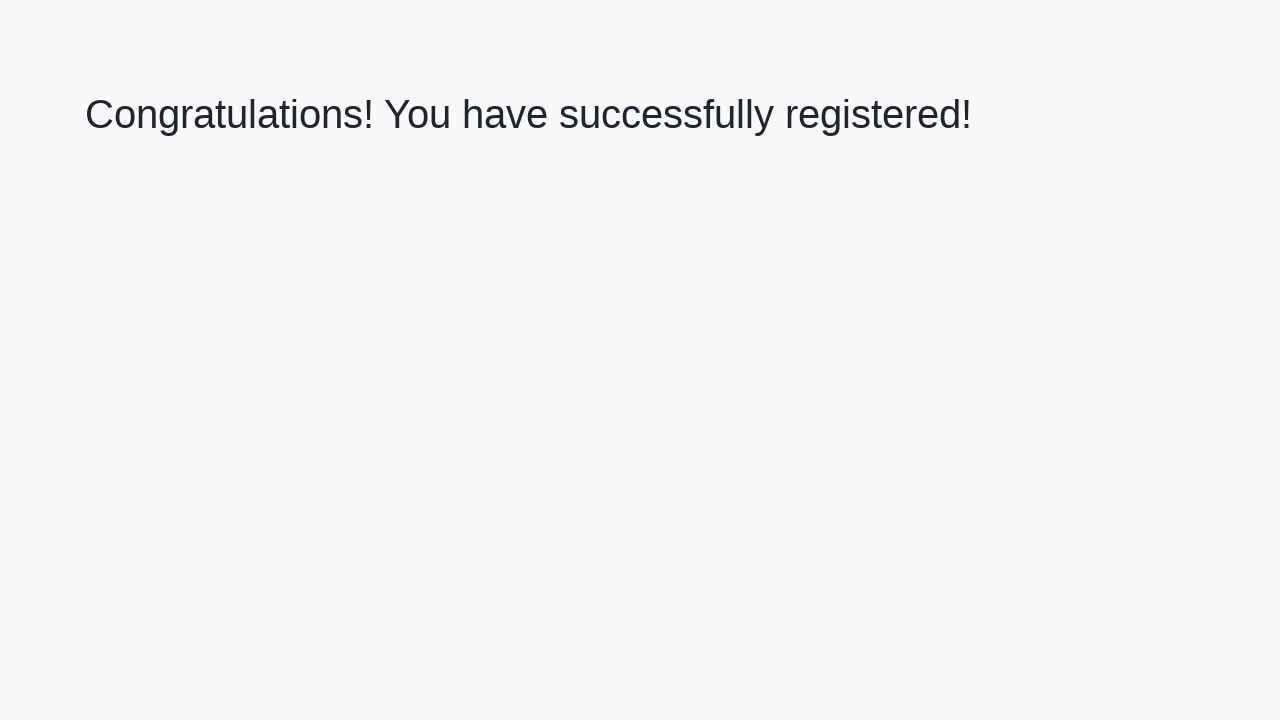

Retrieved success message text: 'Congratulations! You have successfully registered!'
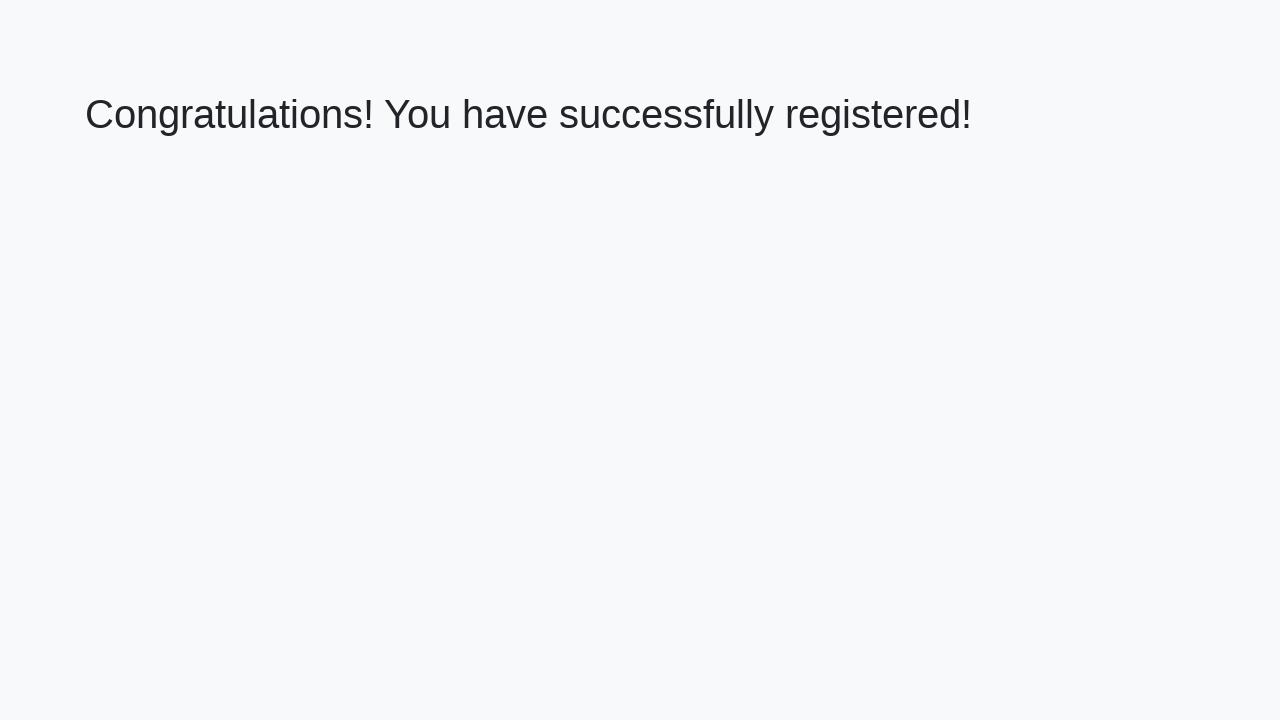

Verified success message matches expected text
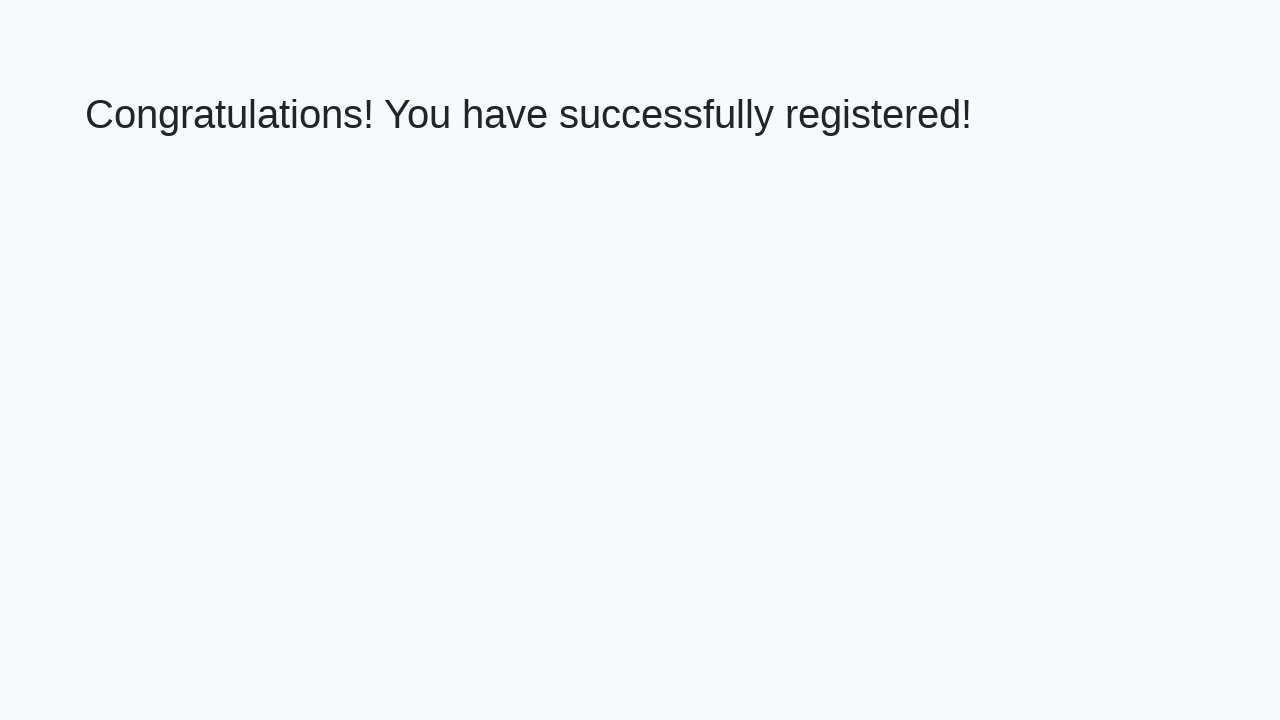

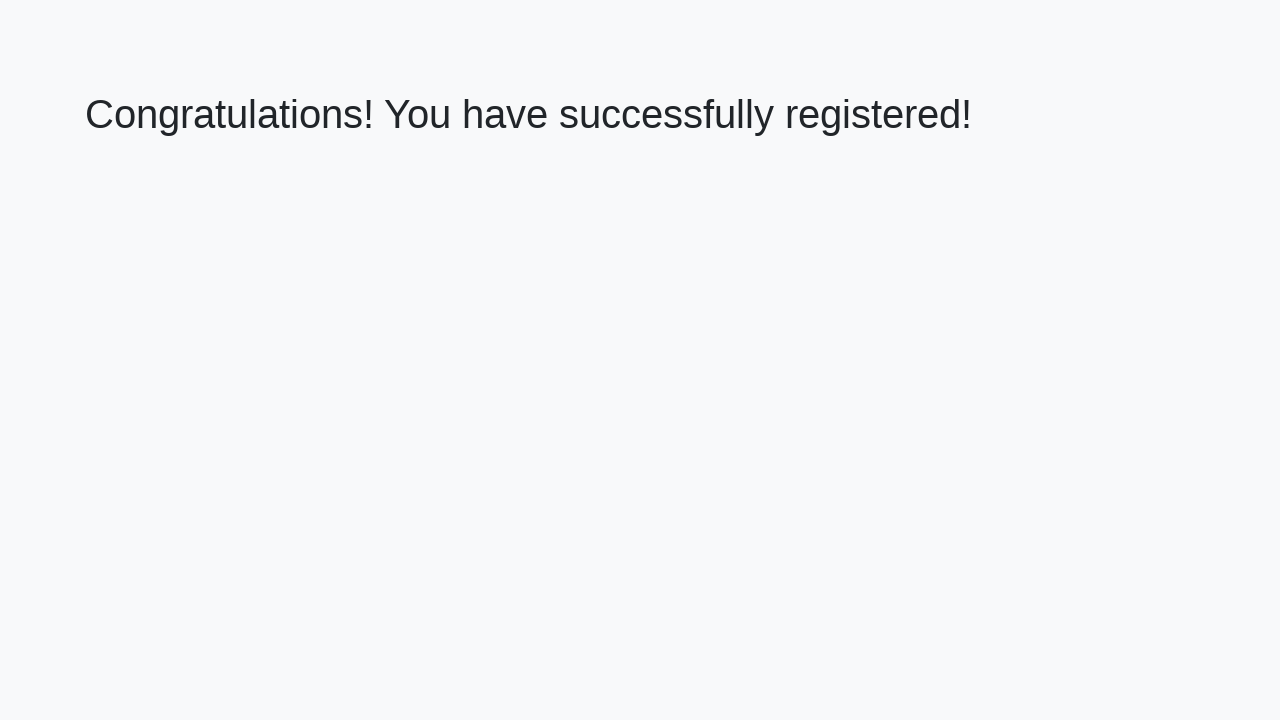